Navigates to multiple e-commerce websites (Lulu and Georgia, Wayfair, West Elm) and verifies page titles and URLs are loaded correctly by checking the relationship between the page title and URL.

Starting URL: https://luluandgeorgia.com

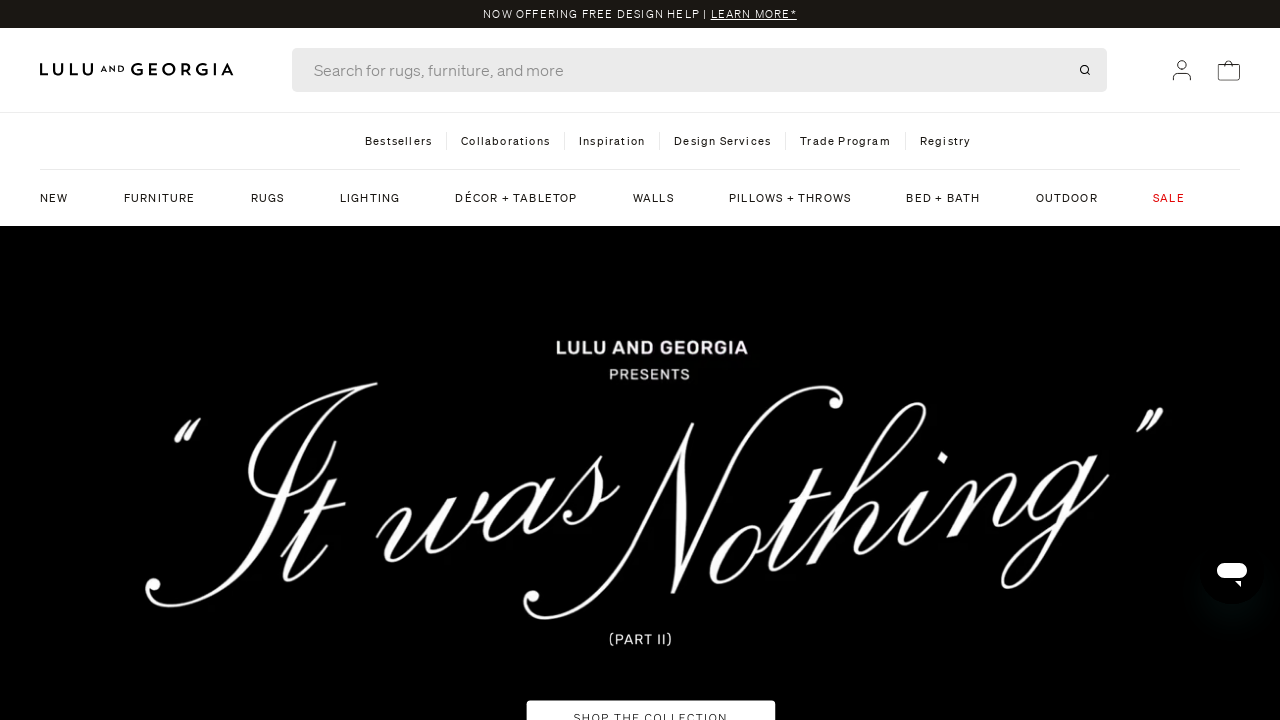

Waited for Lulu and Georgia page to load (domcontentloaded)
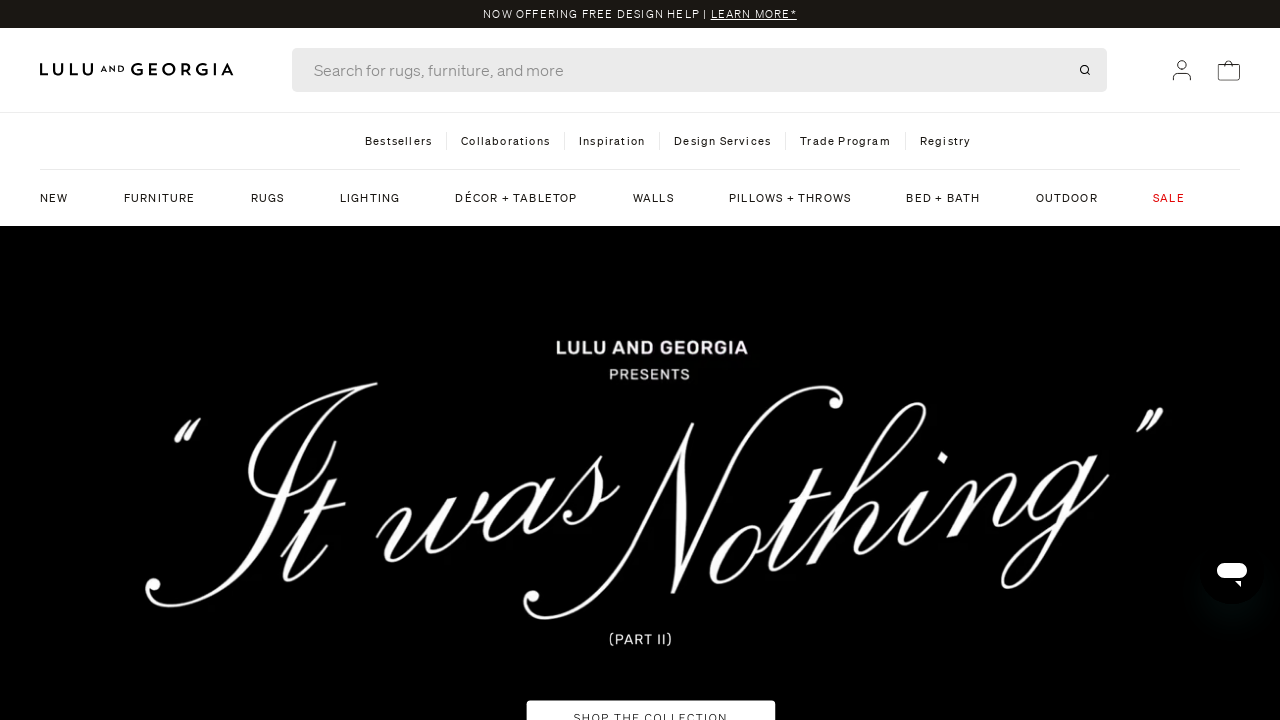

Retrieved page title from Lulu and Georgia
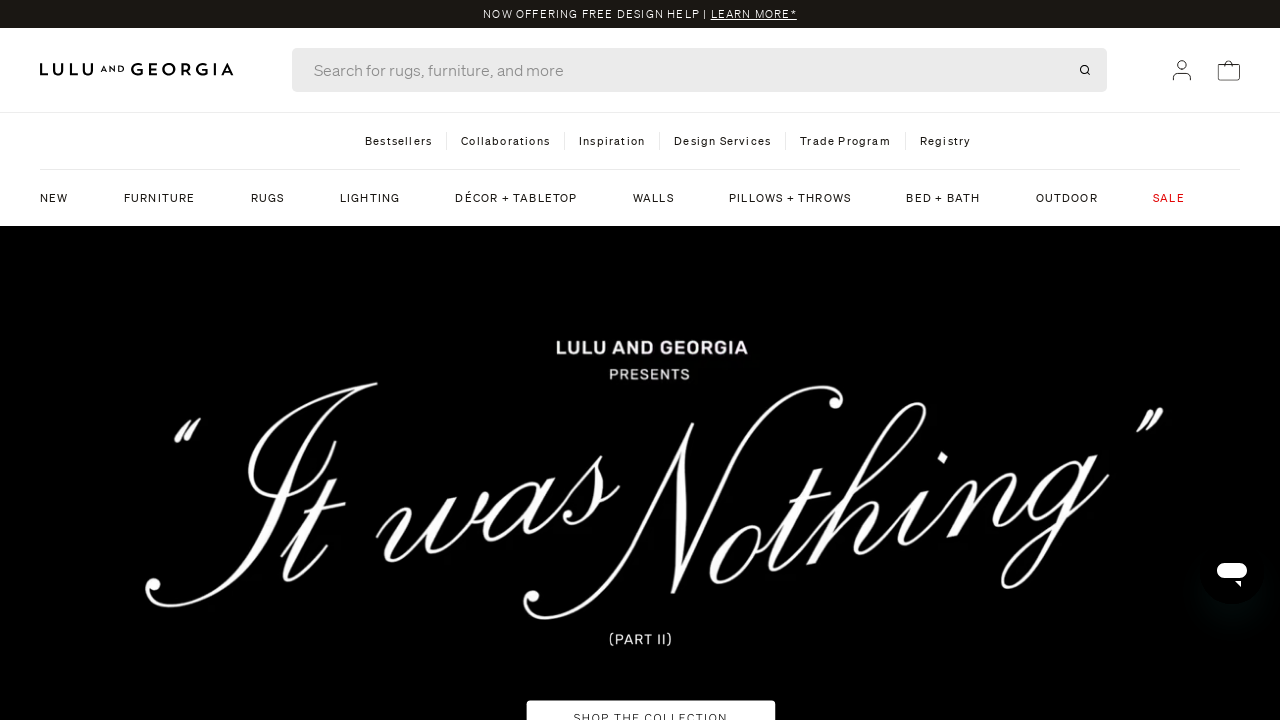

Retrieved page URL from Lulu and Georgia
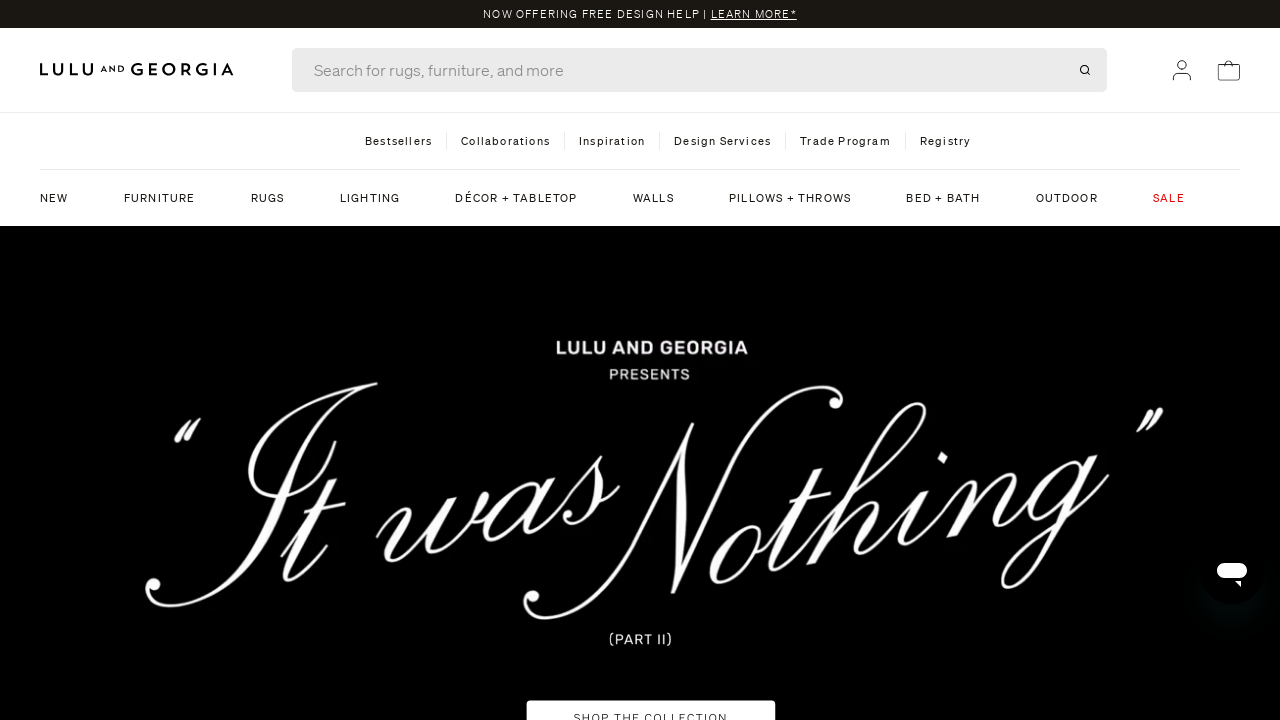

Navigated to Wayfair (https://wayfair.com)
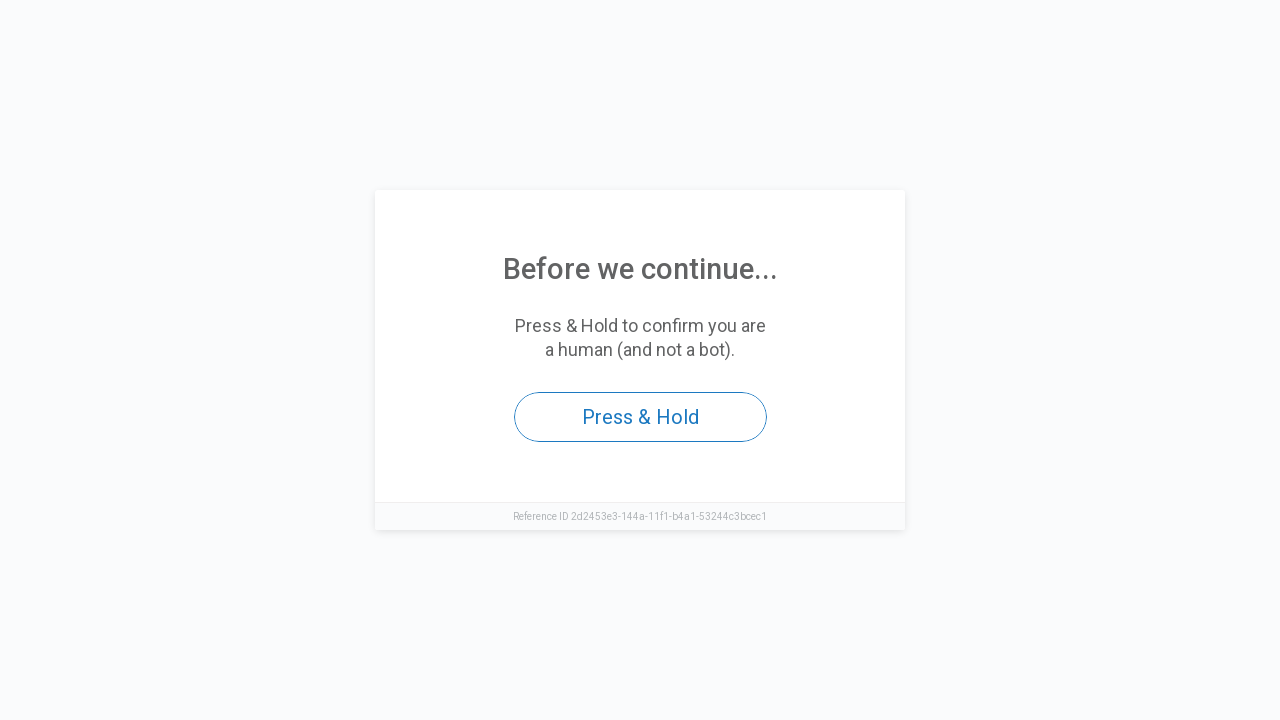

Waited for Wayfair page to load (domcontentloaded)
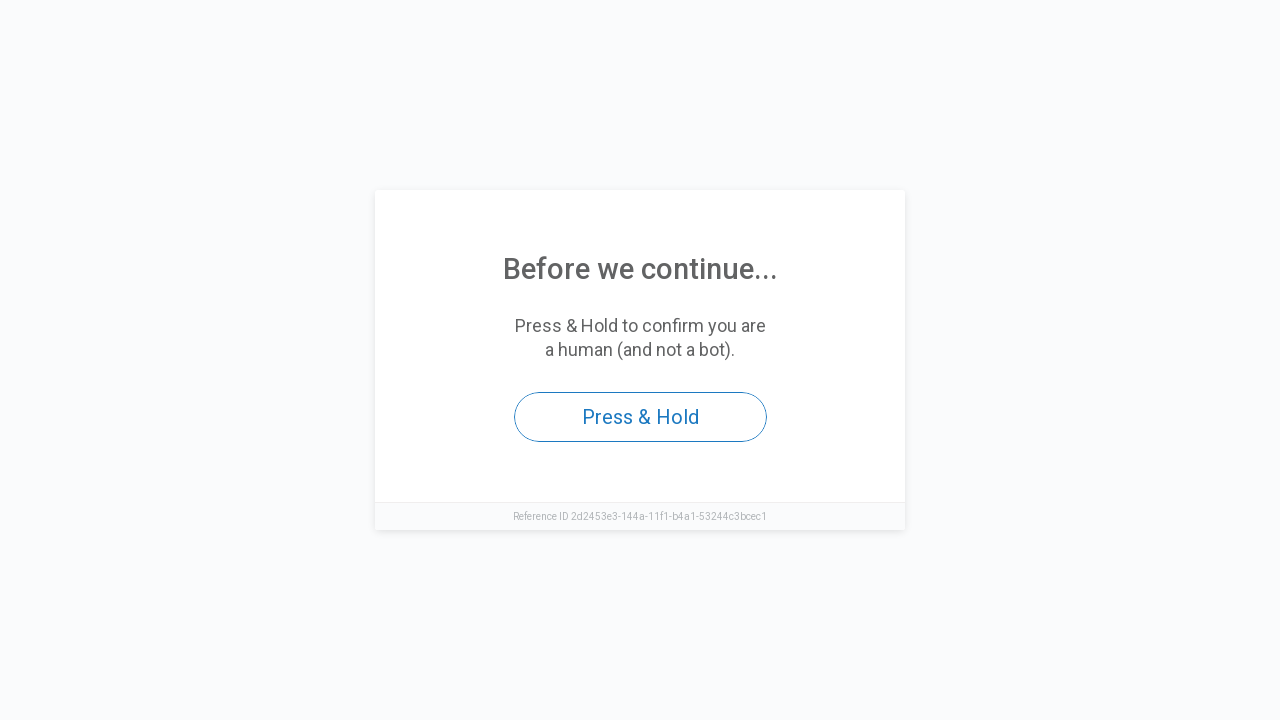

Retrieved page title from Wayfair
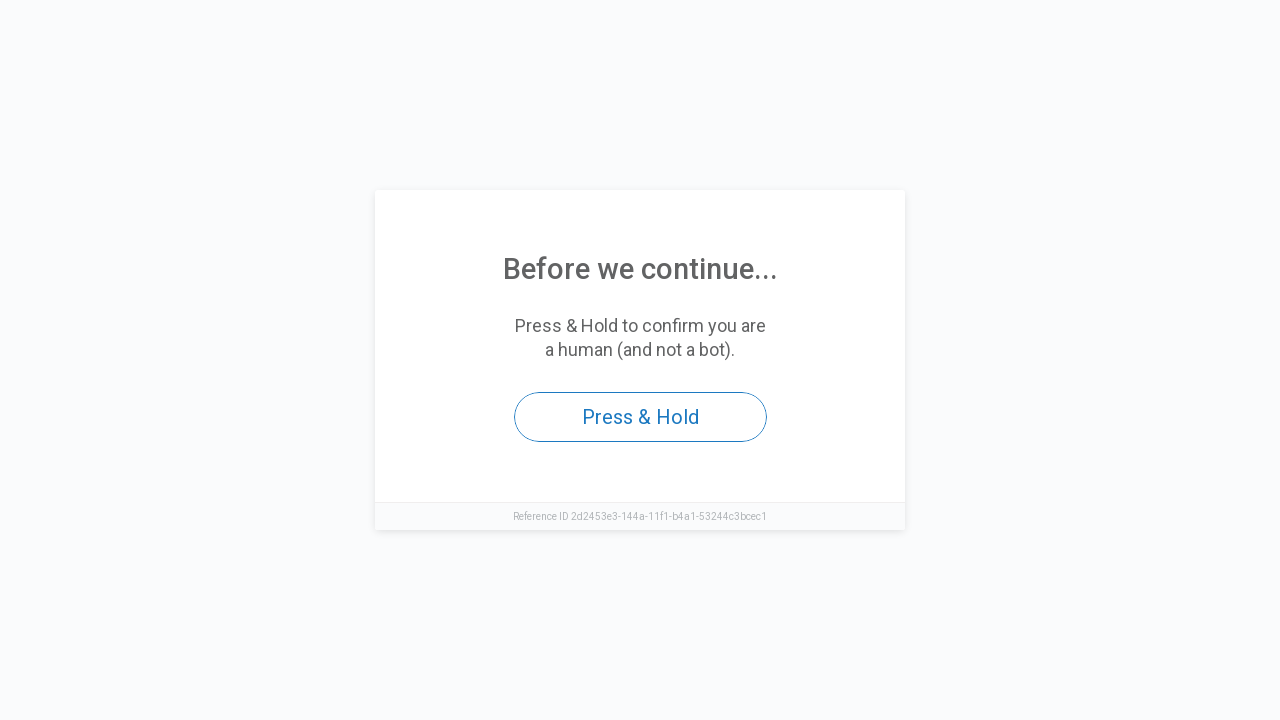

Retrieved page URL from Wayfair
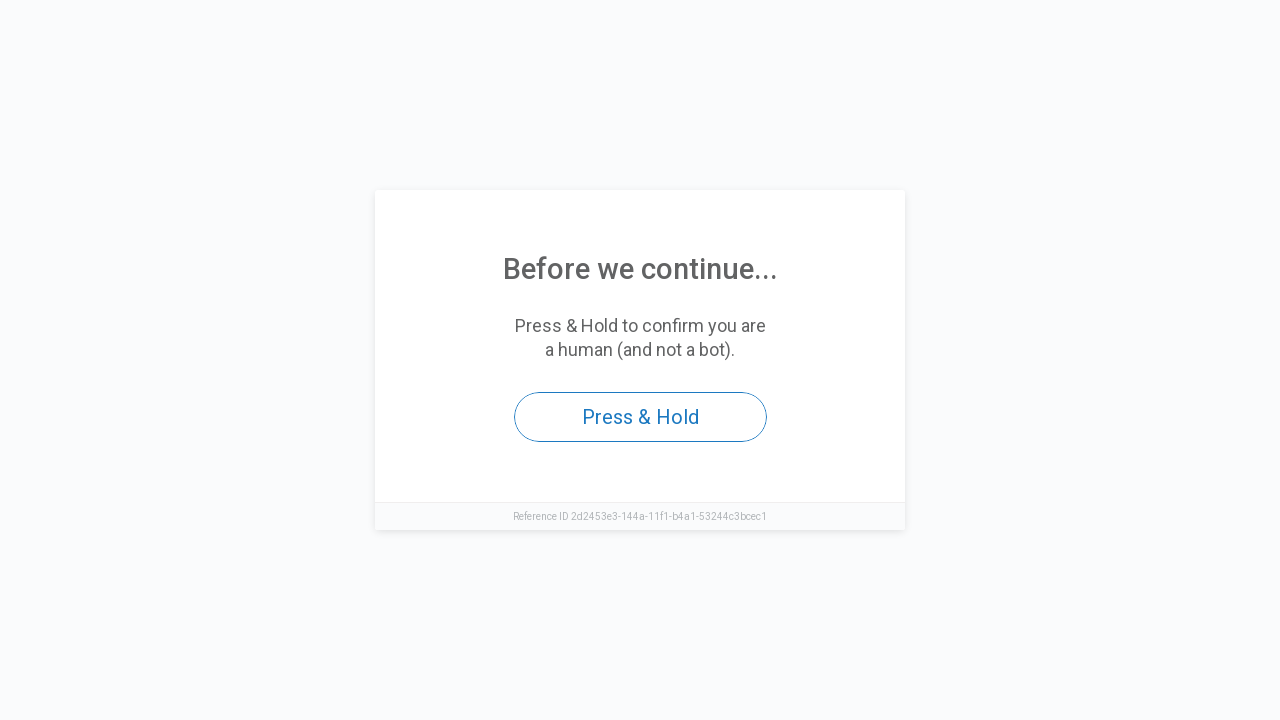

Navigated to West Elm (https://www.westelm.com)
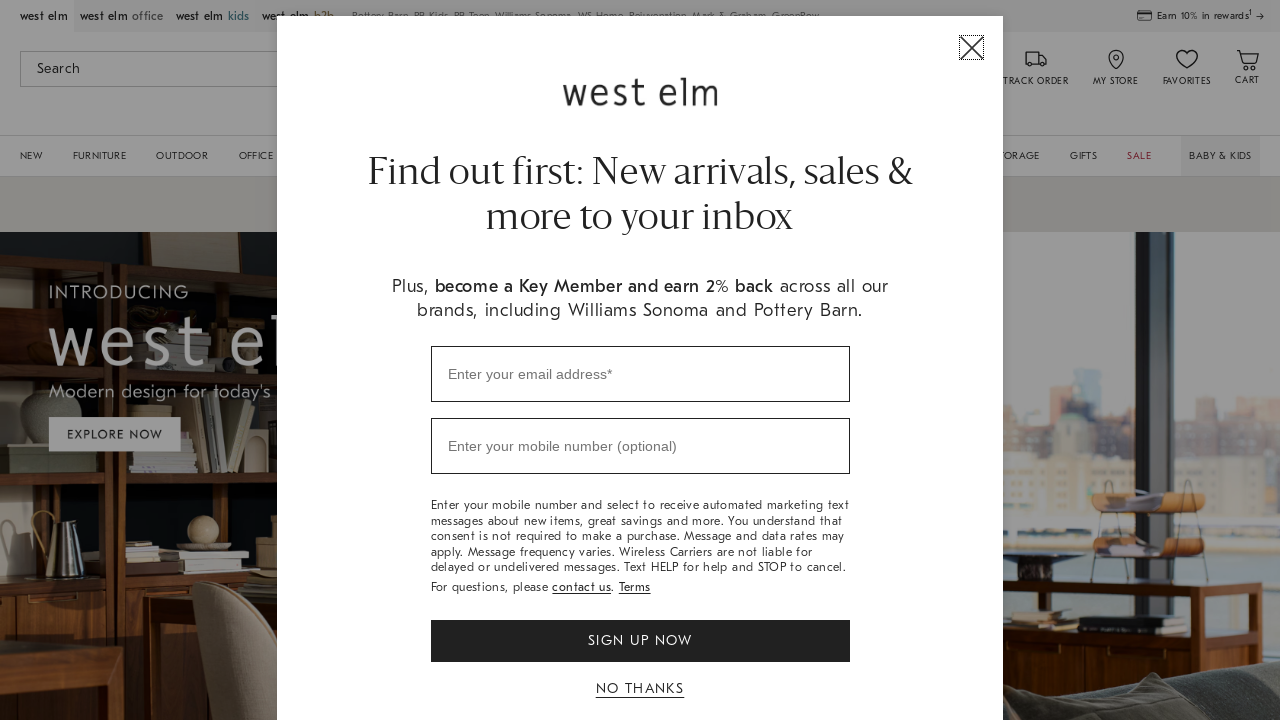

Waited for West Elm page to load (domcontentloaded)
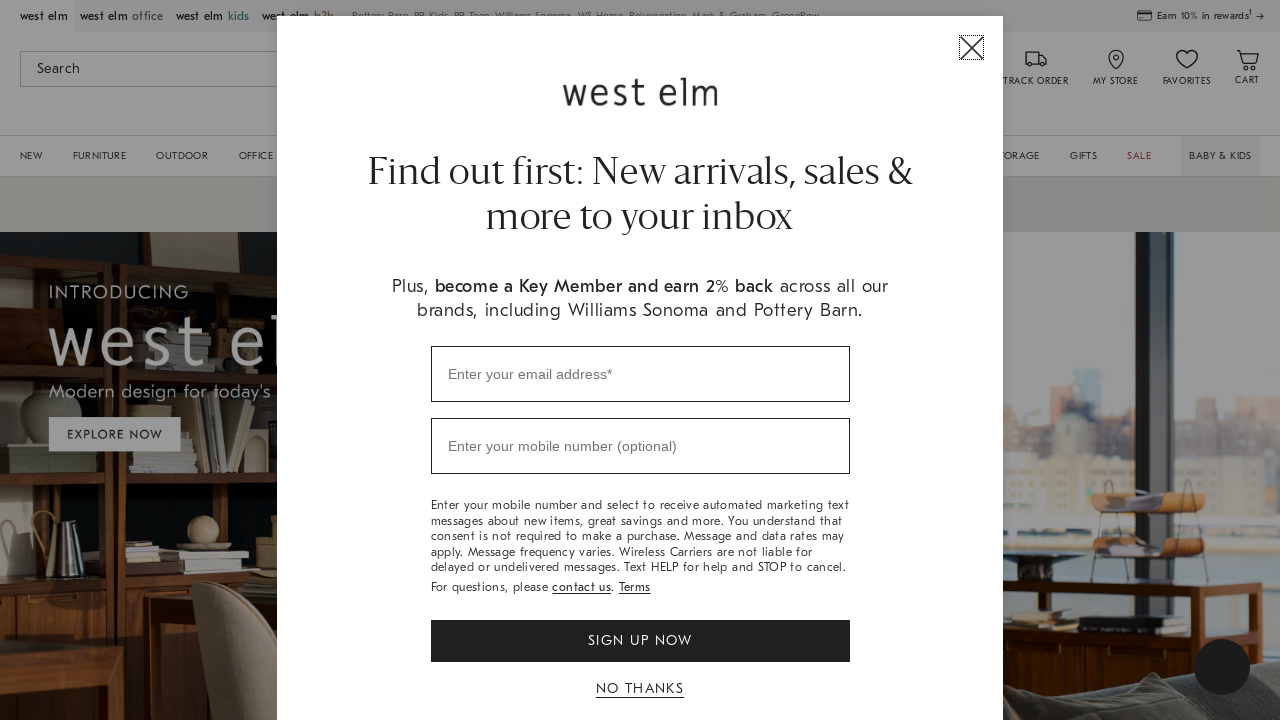

Retrieved page title from West Elm
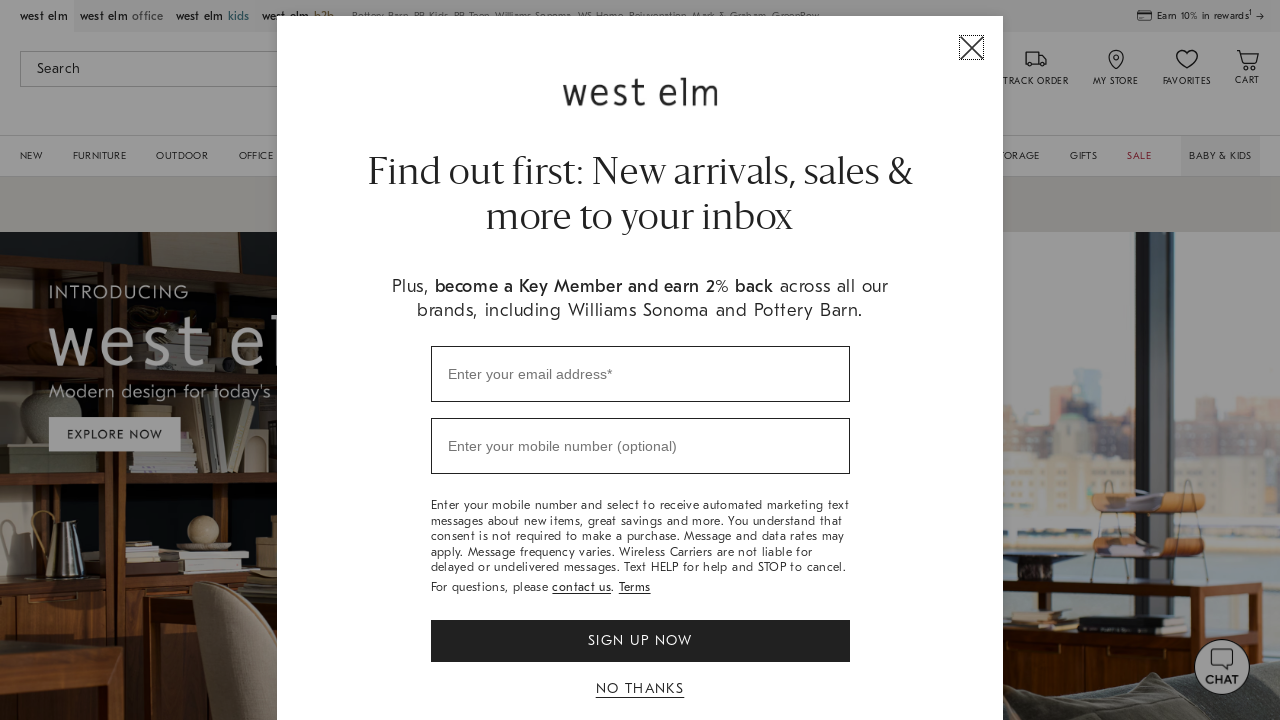

Retrieved page URL from West Elm
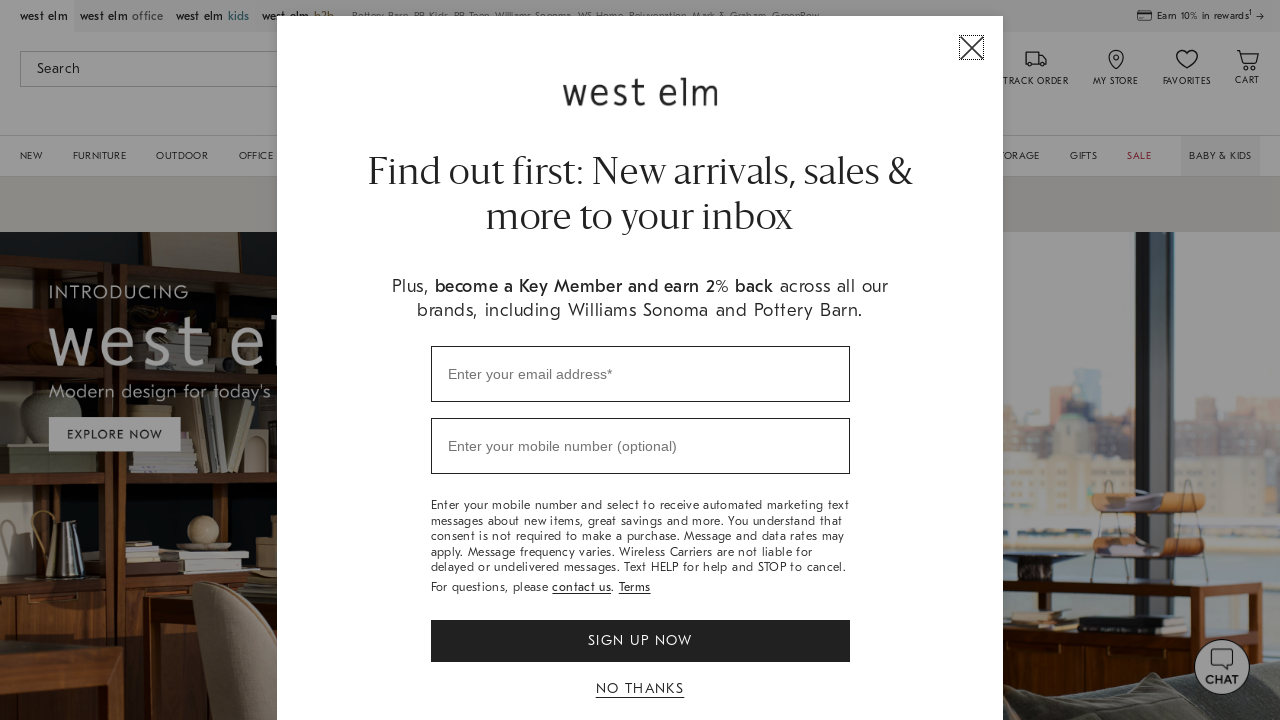

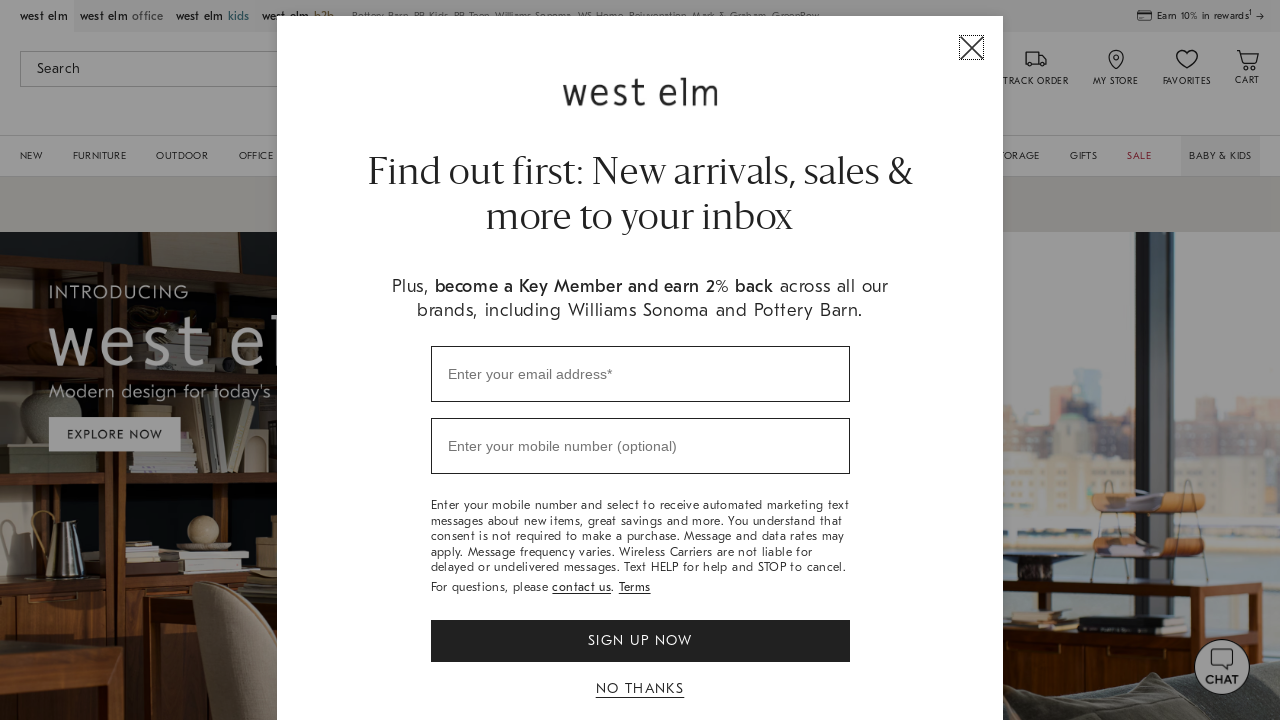